Tests hover functionality by hovering over the first avatar figure and verifying that the caption becomes visible.

Starting URL: http://the-internet.herokuapp.com/hovers

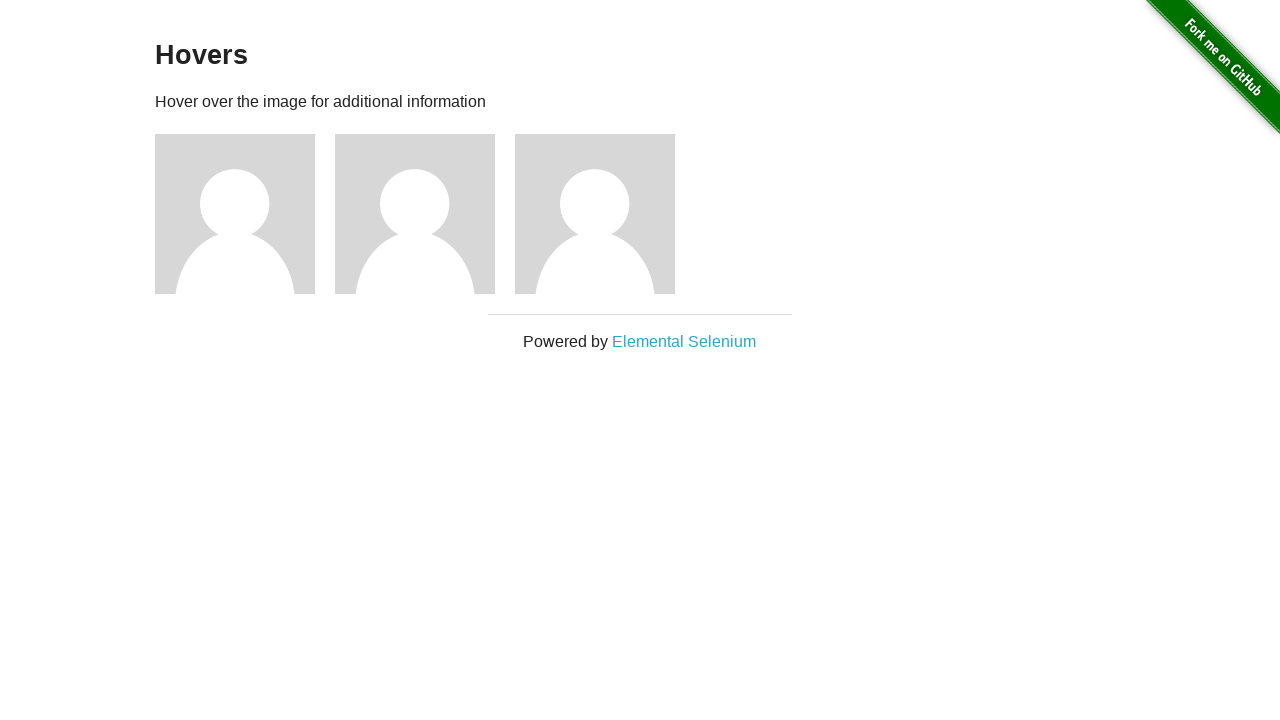

Located the first avatar figure element
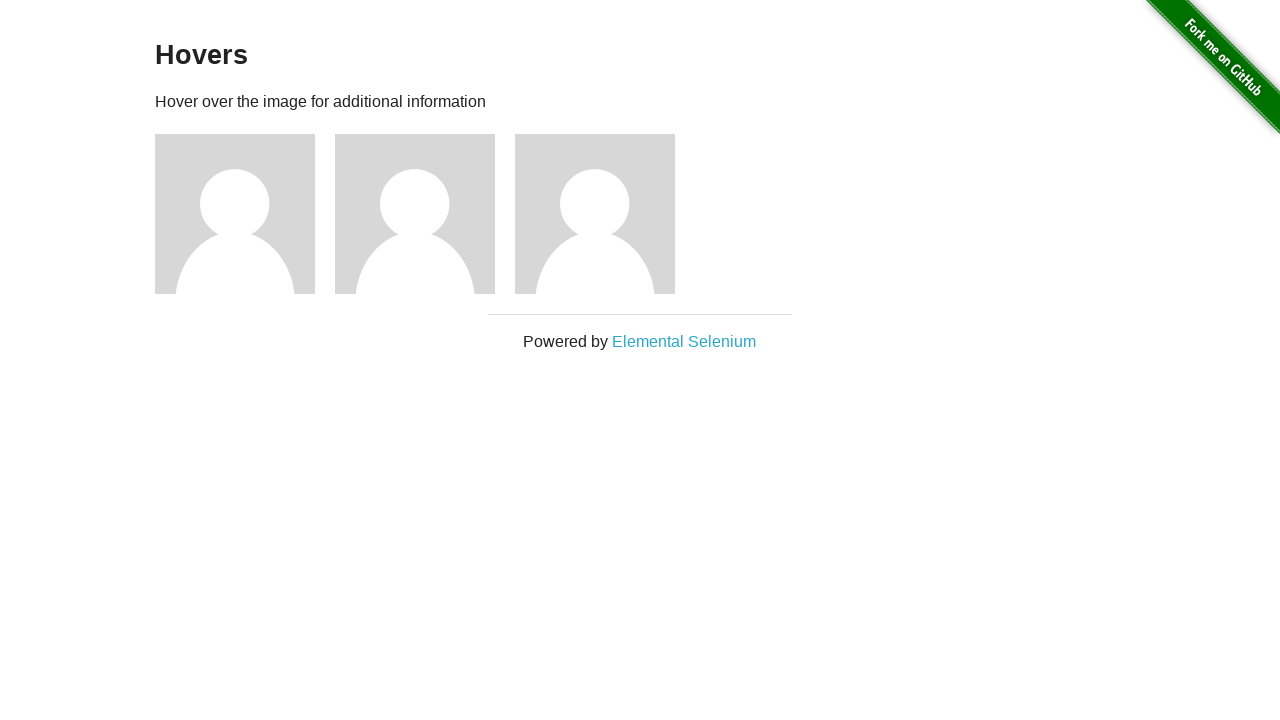

Hovered over the first avatar figure at (245, 214) on .figure >> nth=0
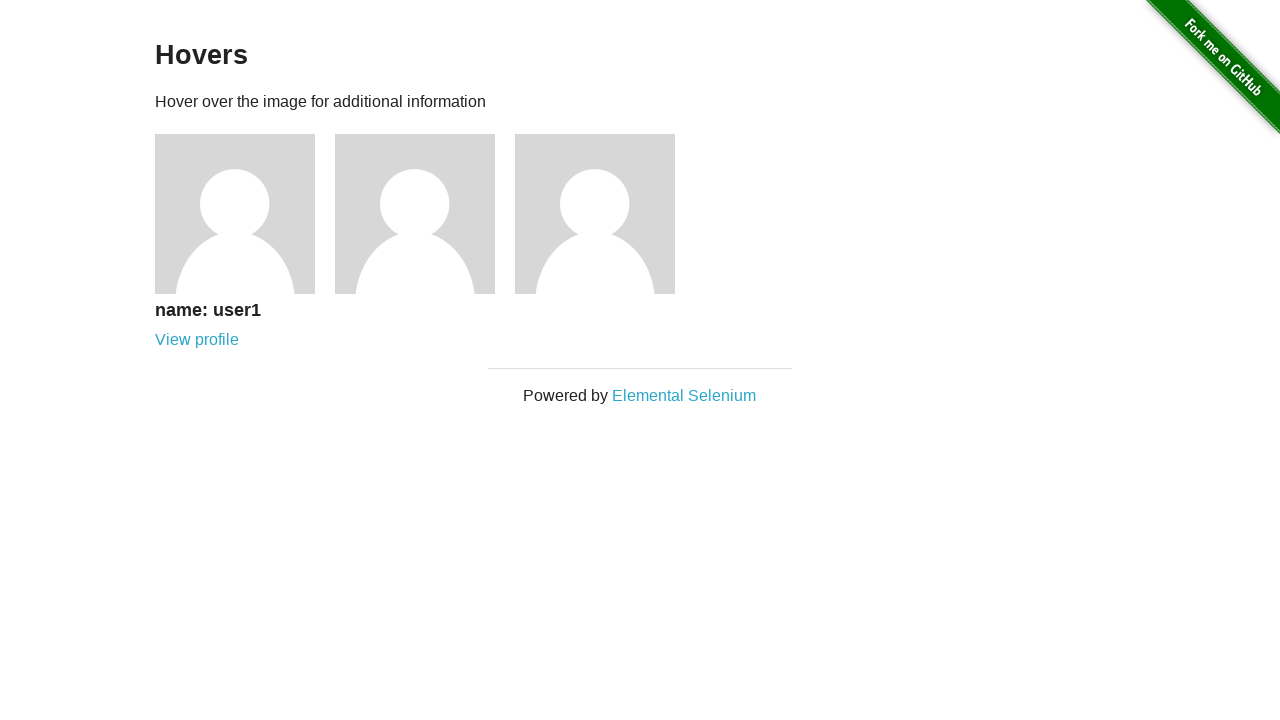

Located the caption element
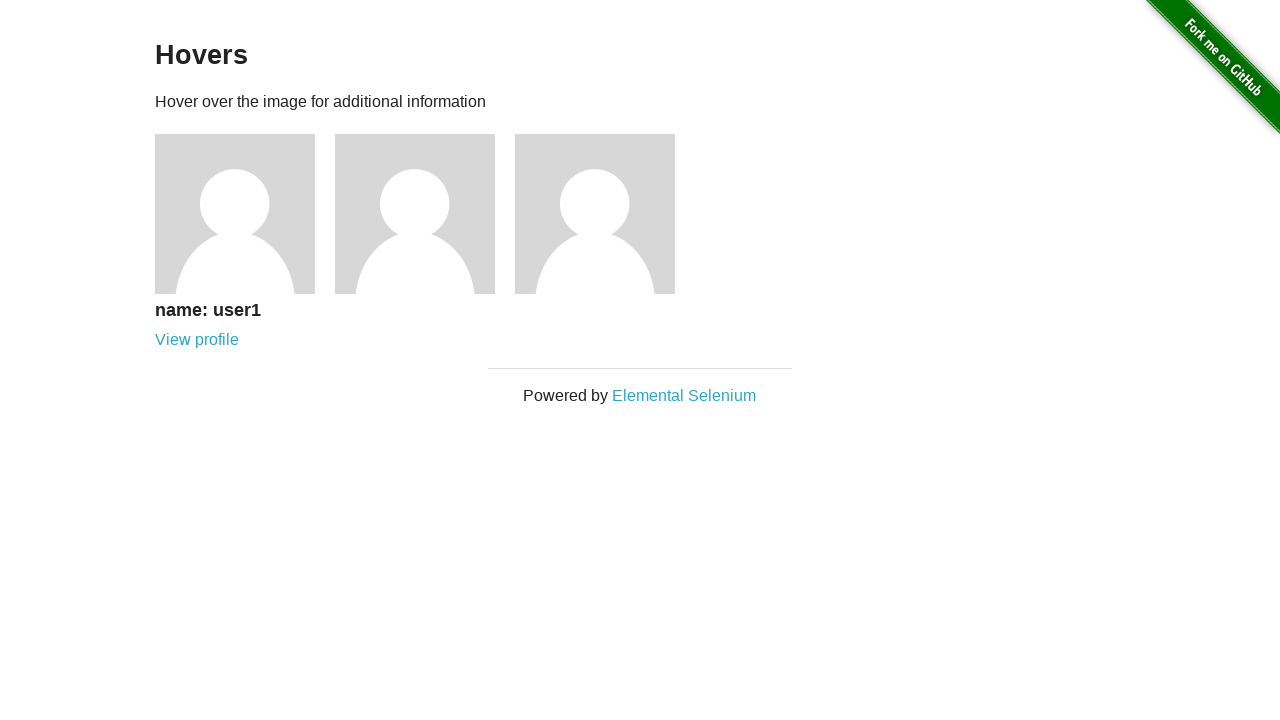

Verified that the caption is visible on hover
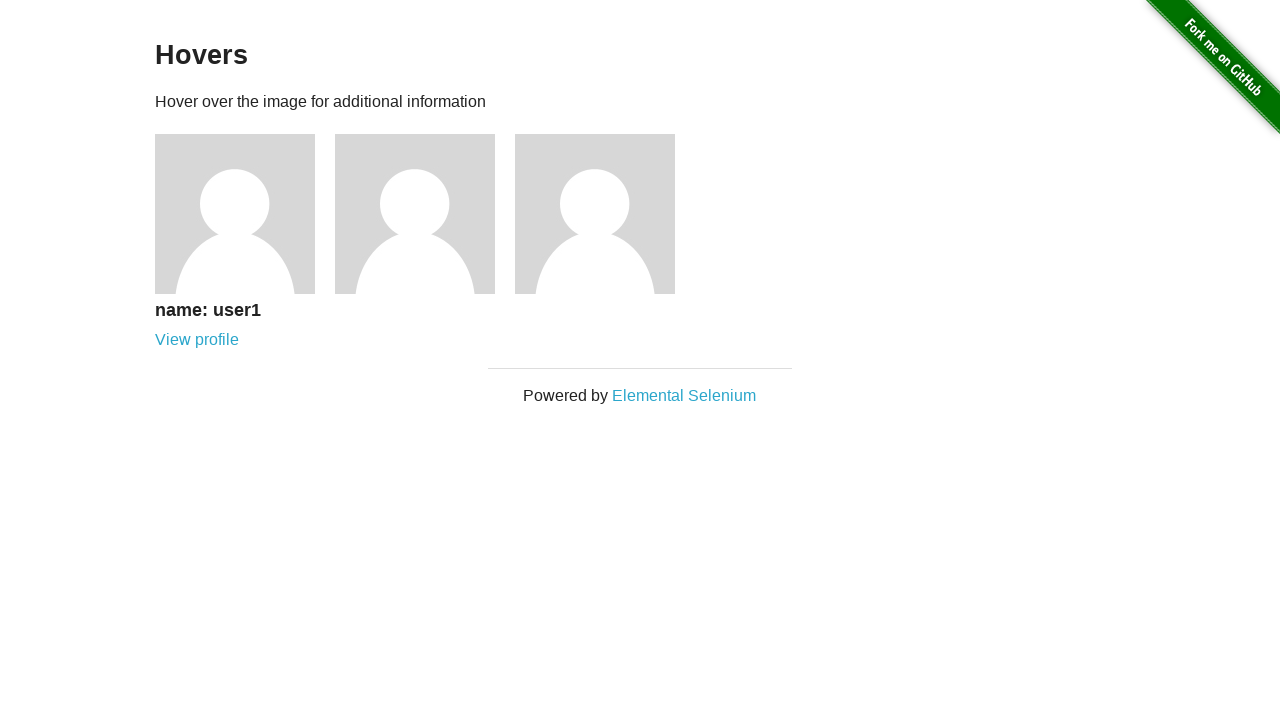

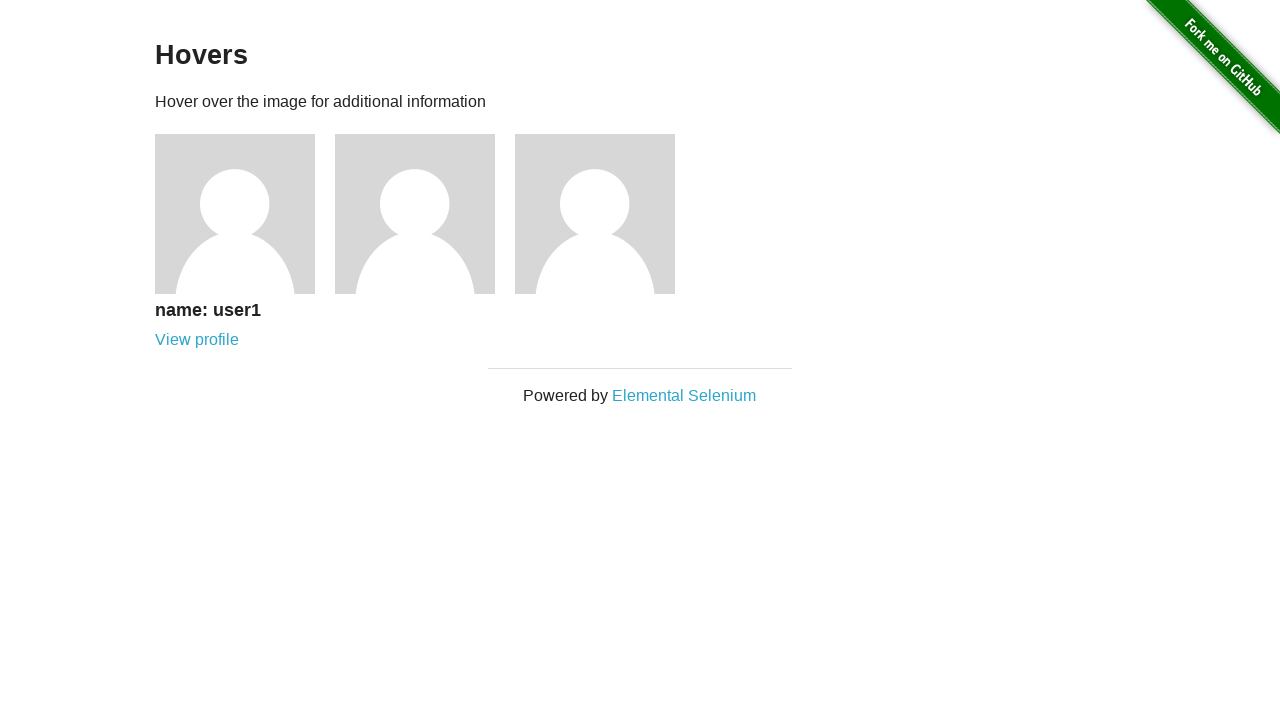